Tests that todo data persists after page reload by creating items, completing one, and reloading

Starting URL: https://demo.playwright.dev/todomvc

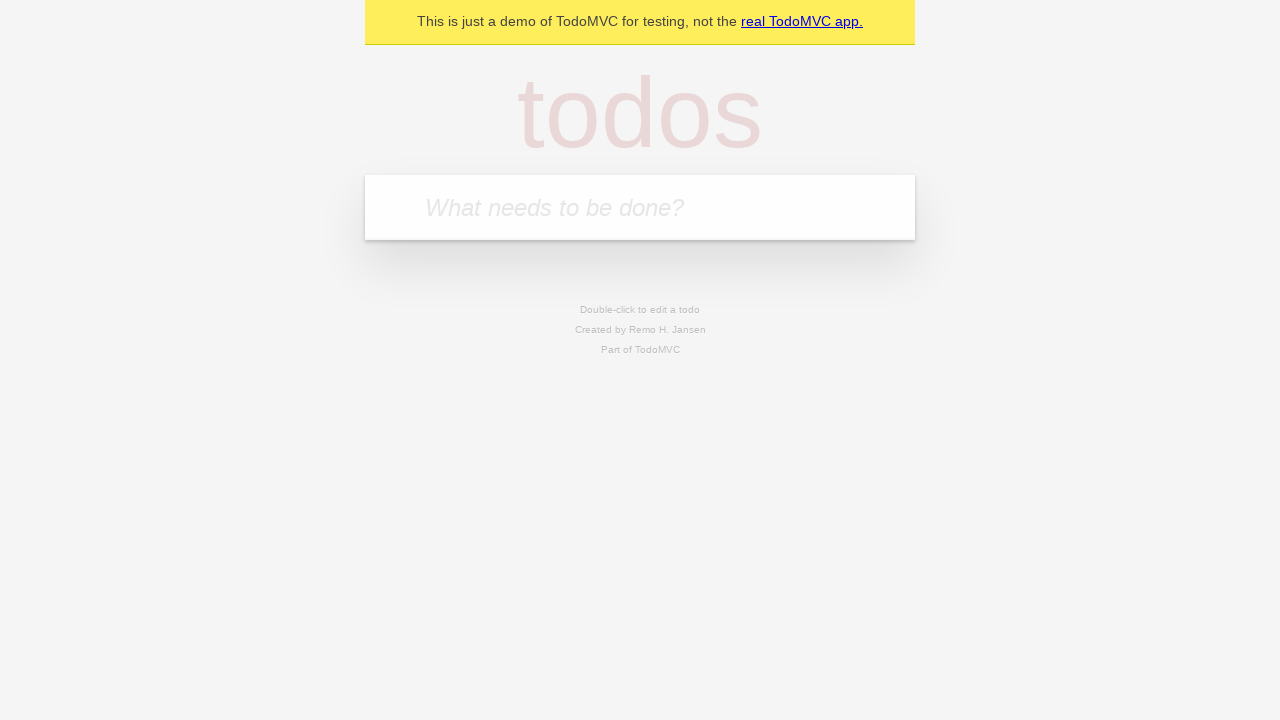

Filled new todo input with 'buy some cheese' on .new-todo
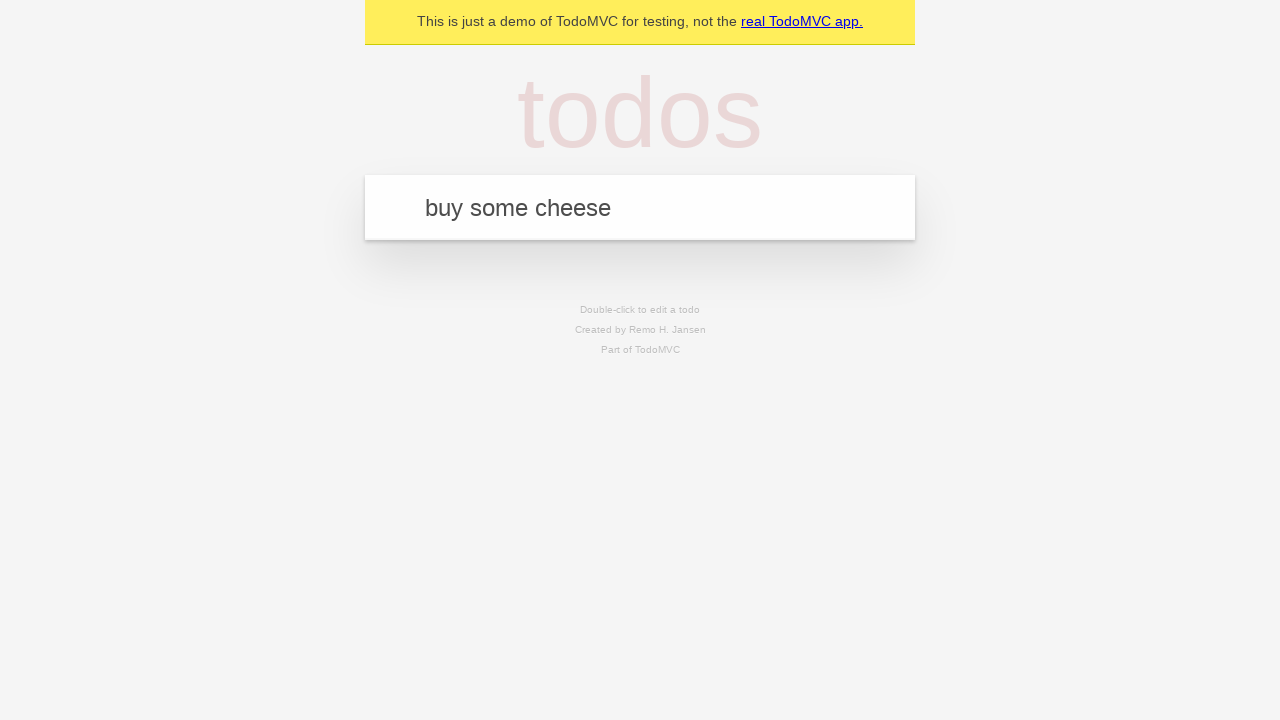

Pressed Enter to create first todo item on .new-todo
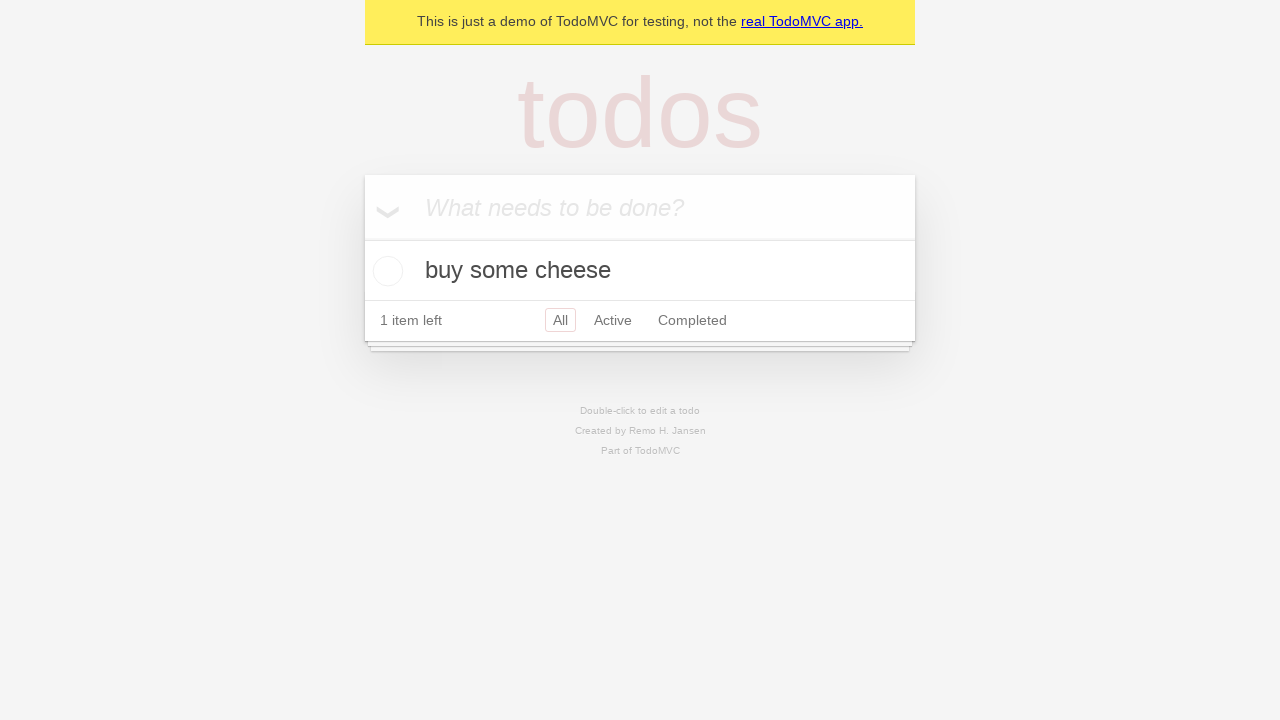

Filled new todo input with 'feed the cat' on .new-todo
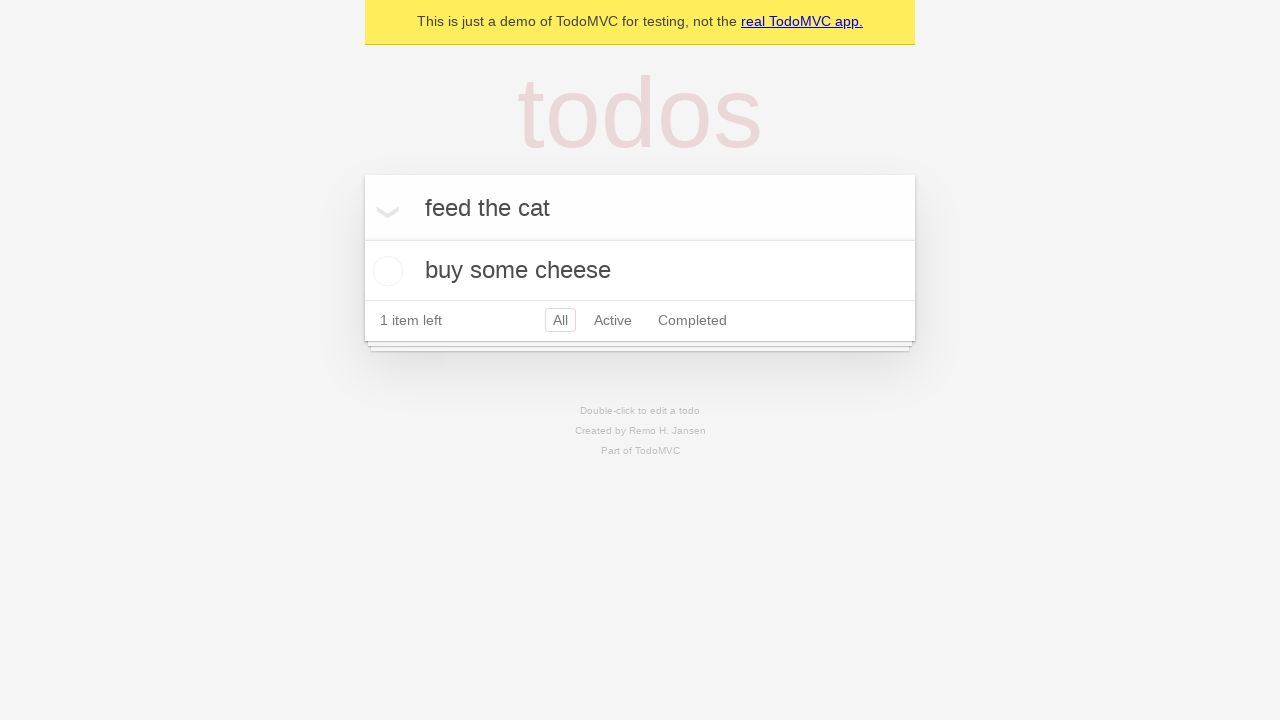

Pressed Enter to create second todo item on .new-todo
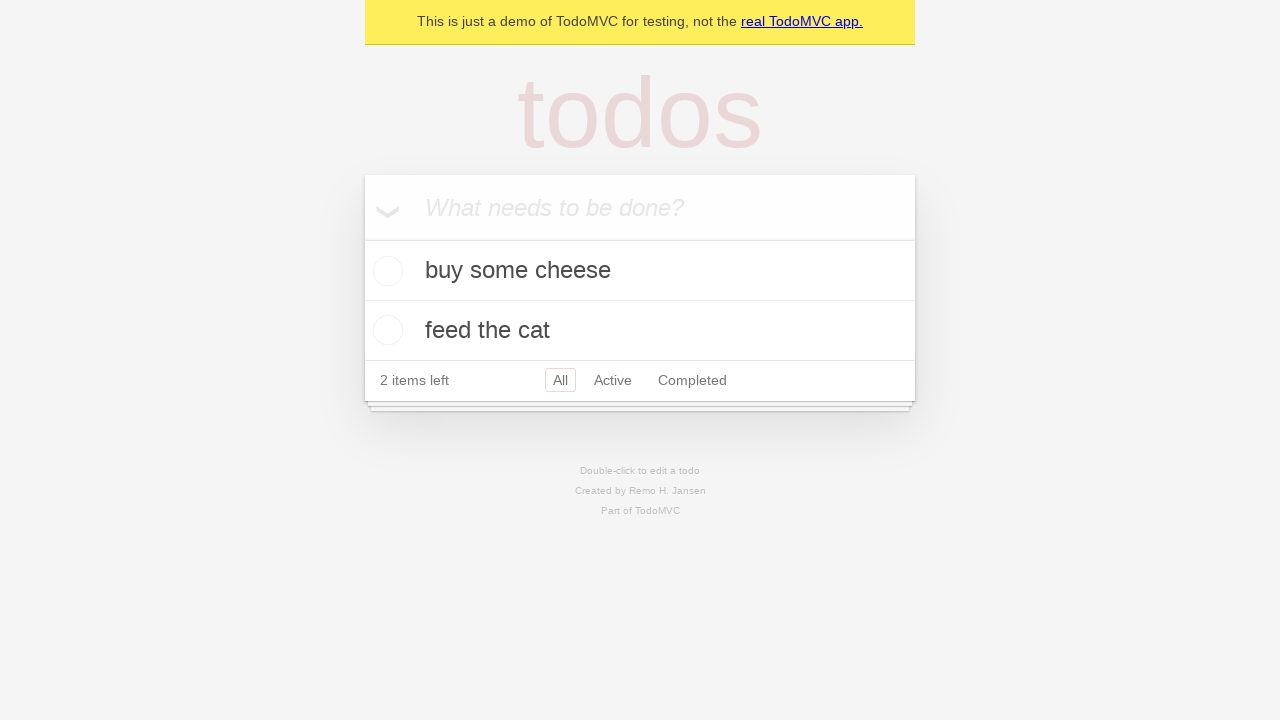

Checked the first todo item as complete at (385, 271) on .todo-list li >> nth=0 >> .toggle
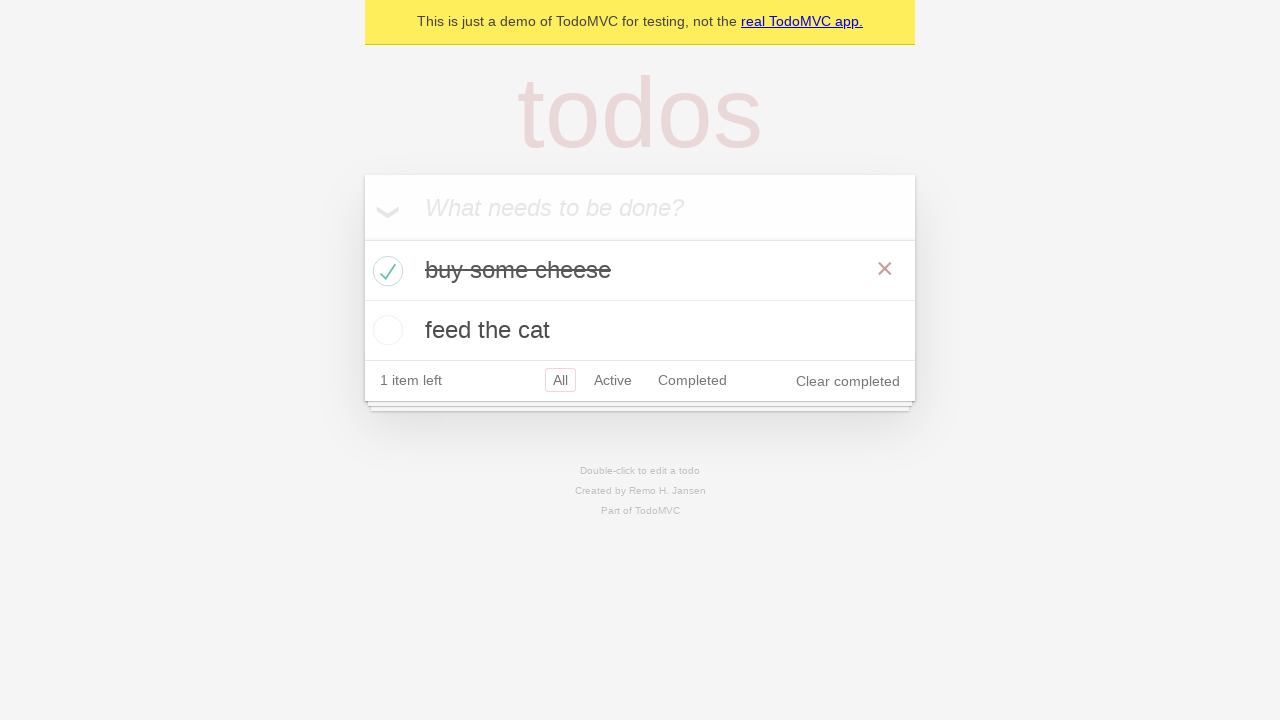

Reloaded the page to test data persistence
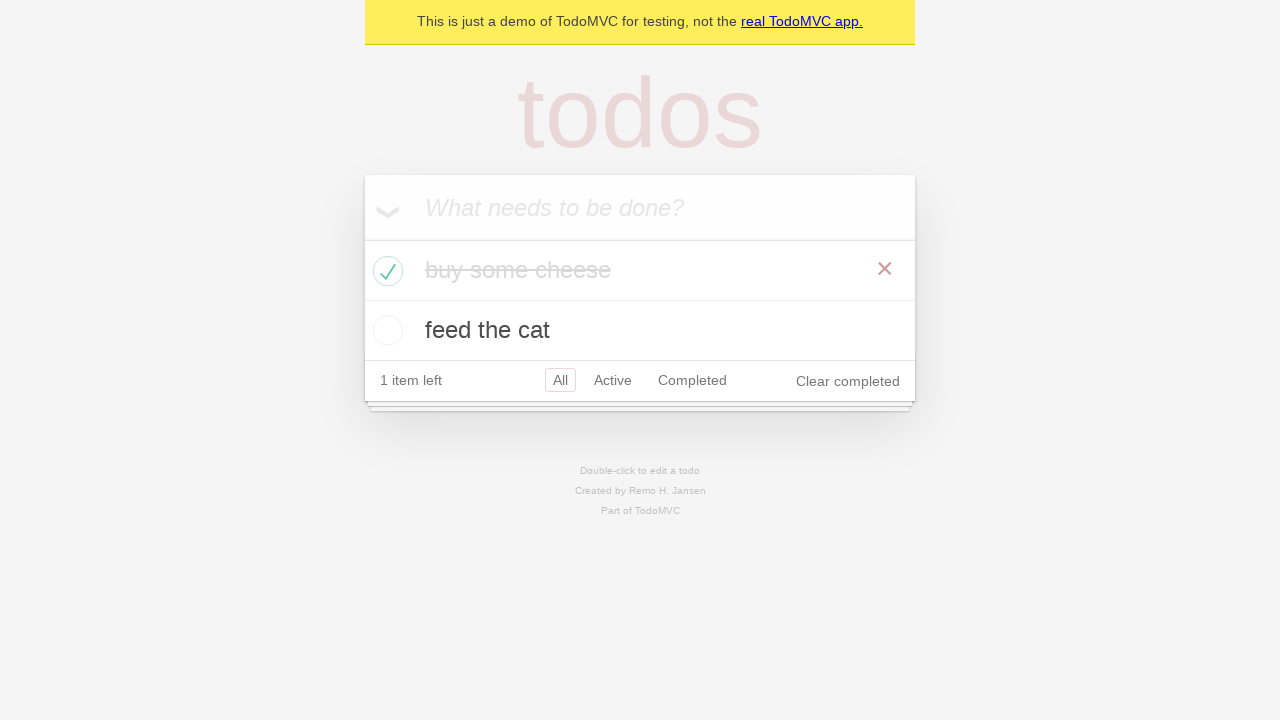

Waited for todo items to load after page reload
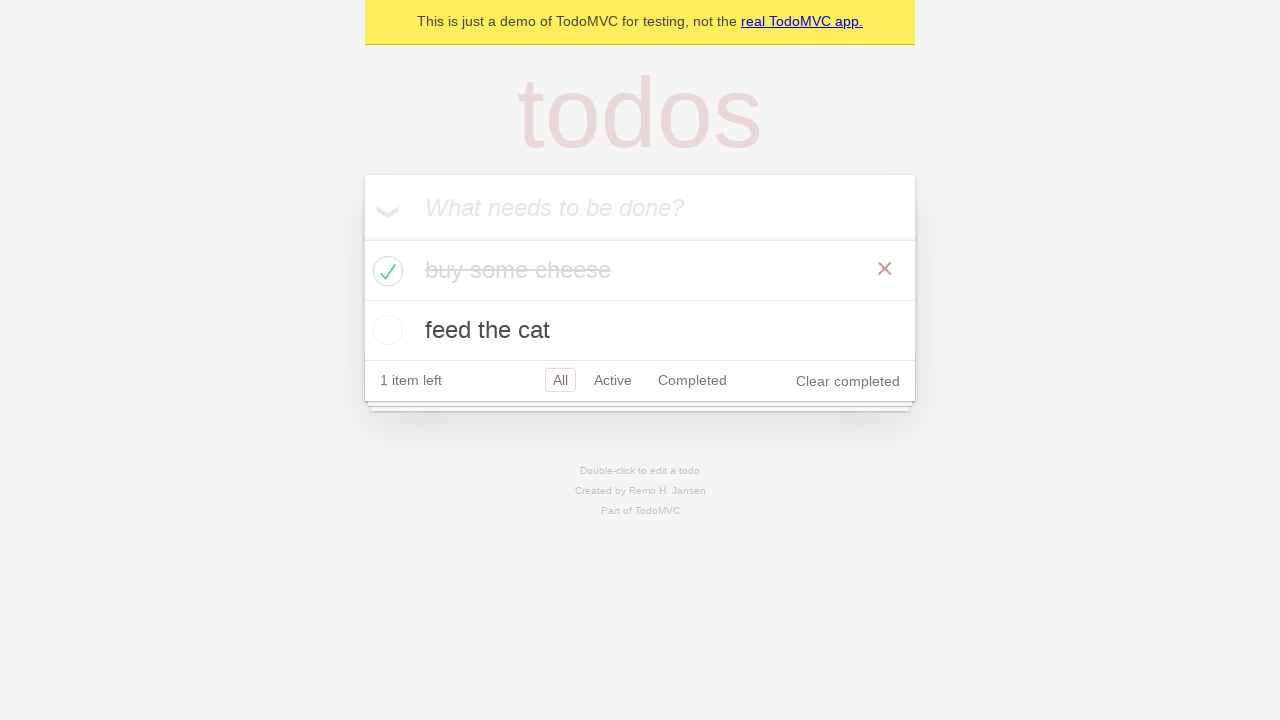

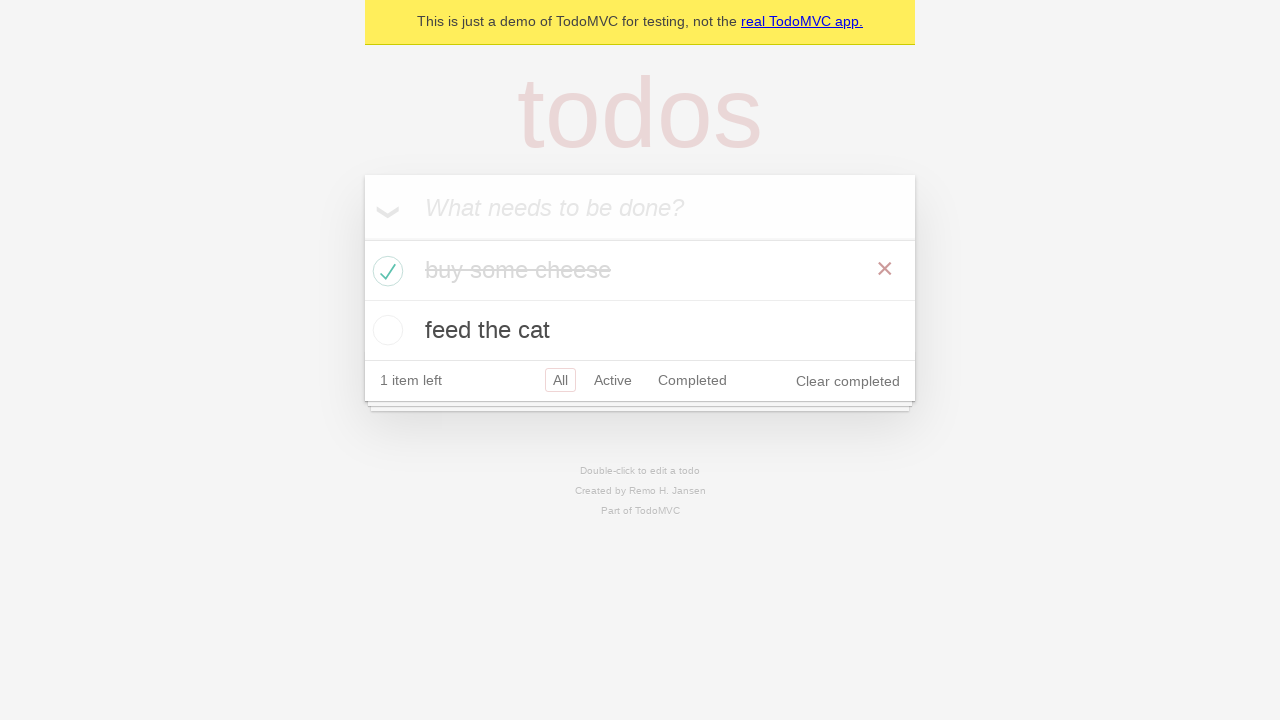